Tests adding multiple todo items to the list and verifying they appear correctly

Starting URL: https://demo.playwright.dev/todomvc

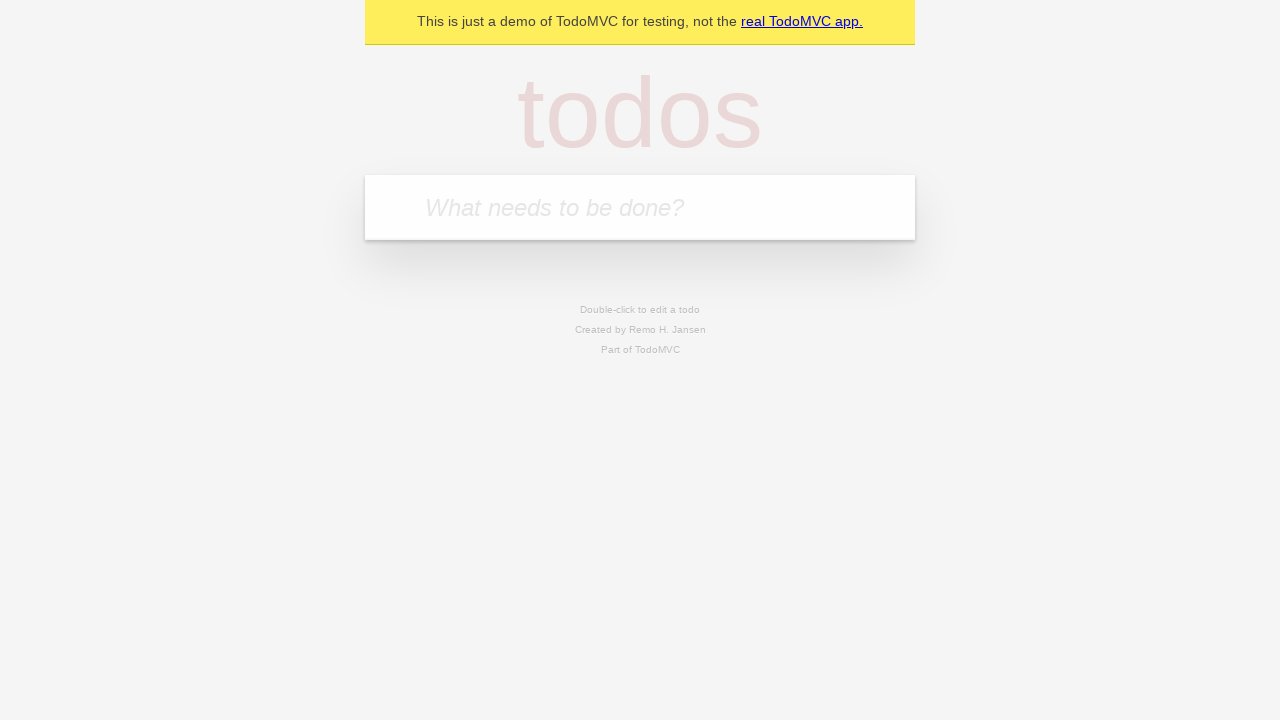

Located the new todo input field
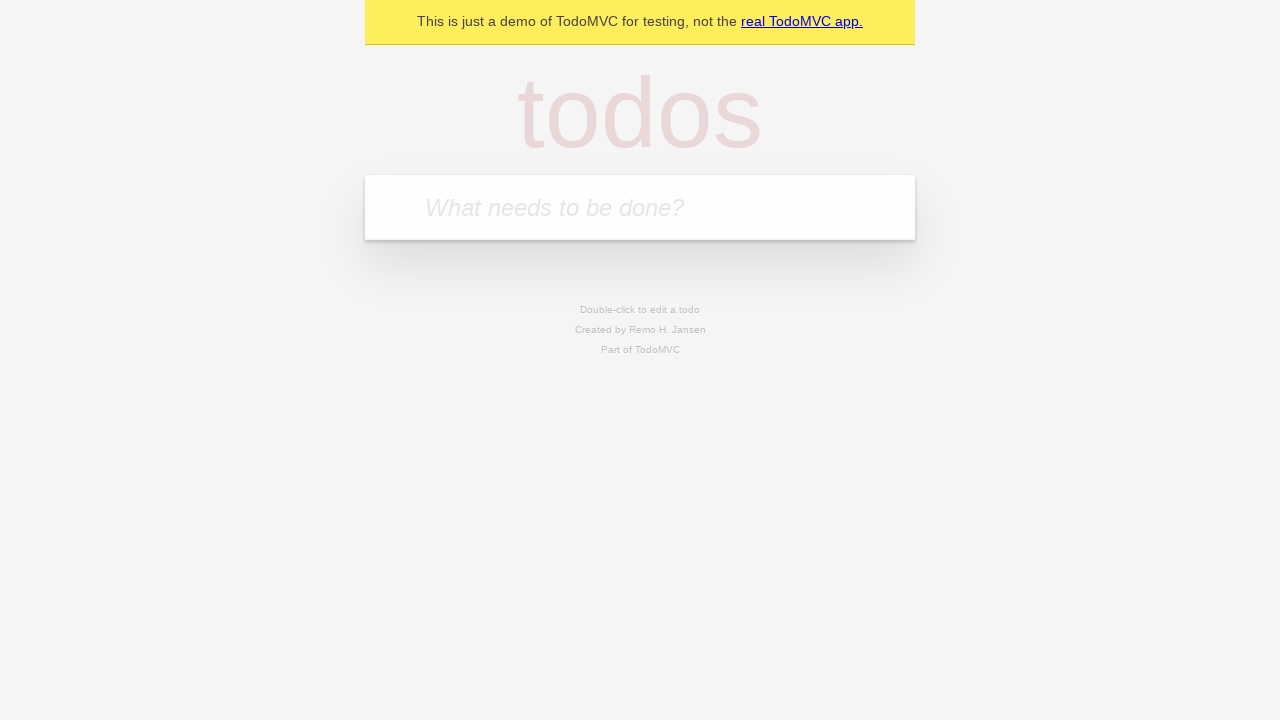

Filled first todo input with 'buy some cheese' on internal:attr=[placeholder="What needs to be done?"i]
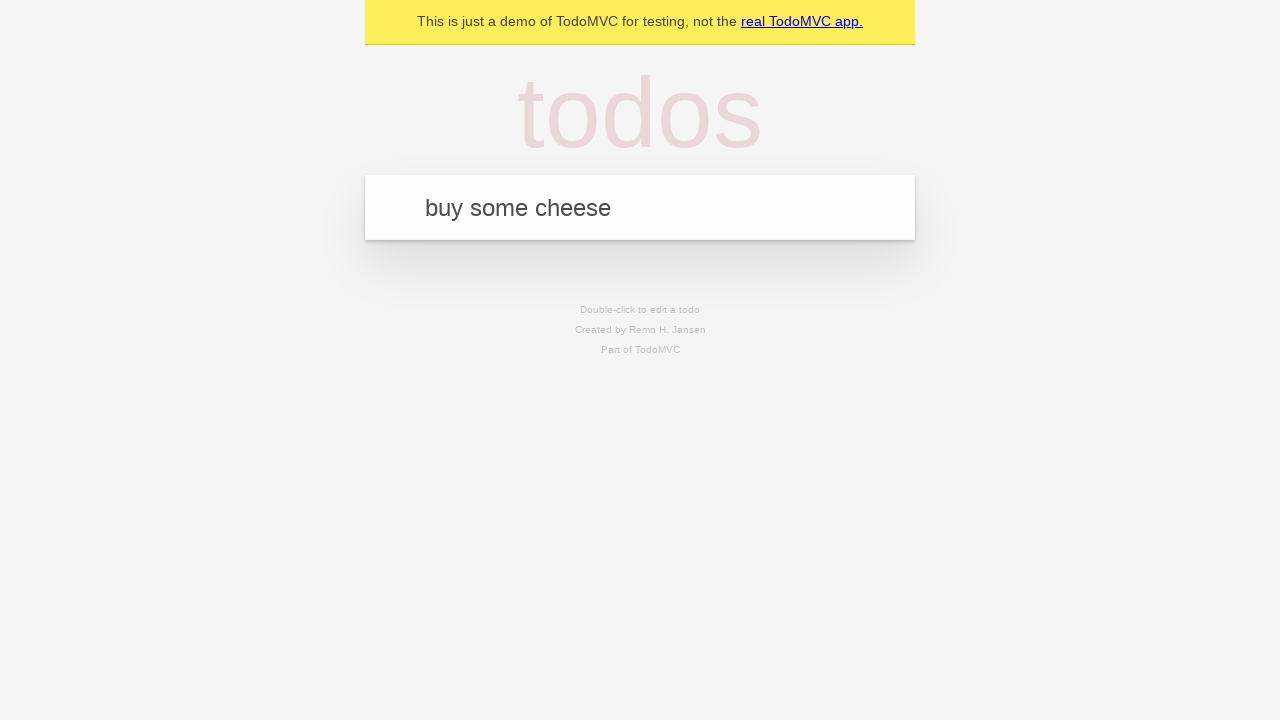

Pressed Enter to add first todo item on internal:attr=[placeholder="What needs to be done?"i]
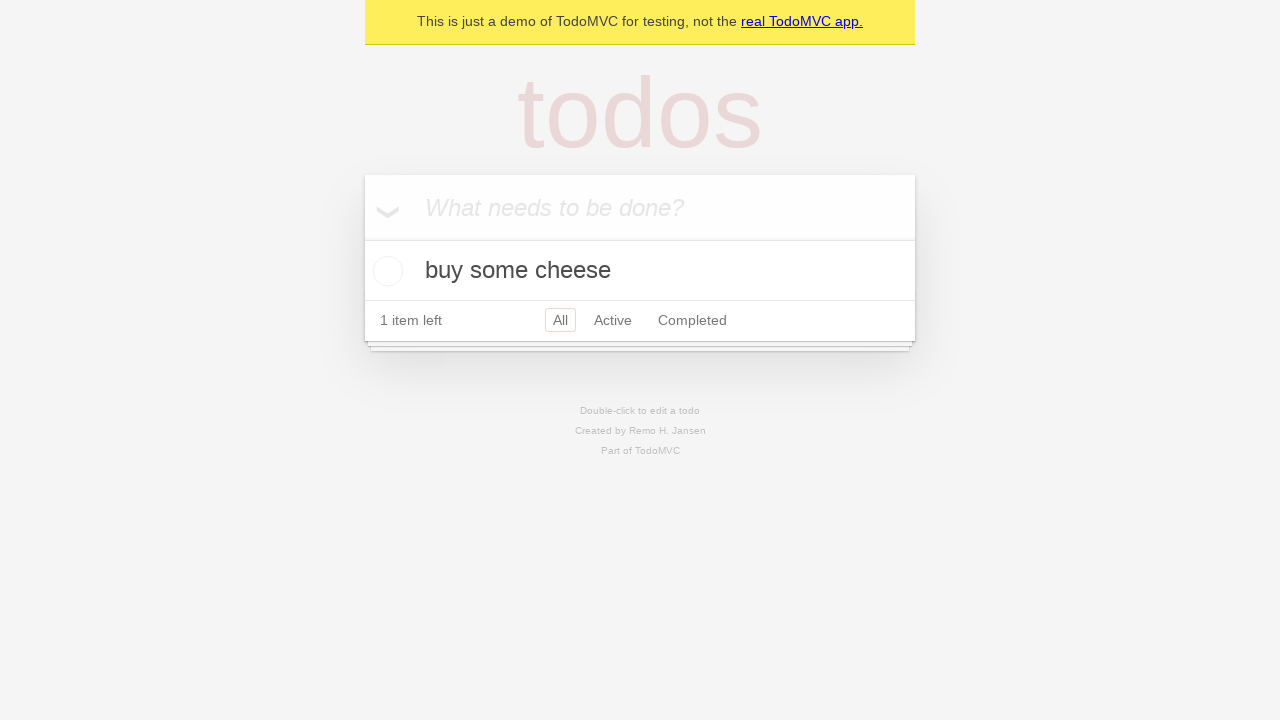

First todo item appeared in the list
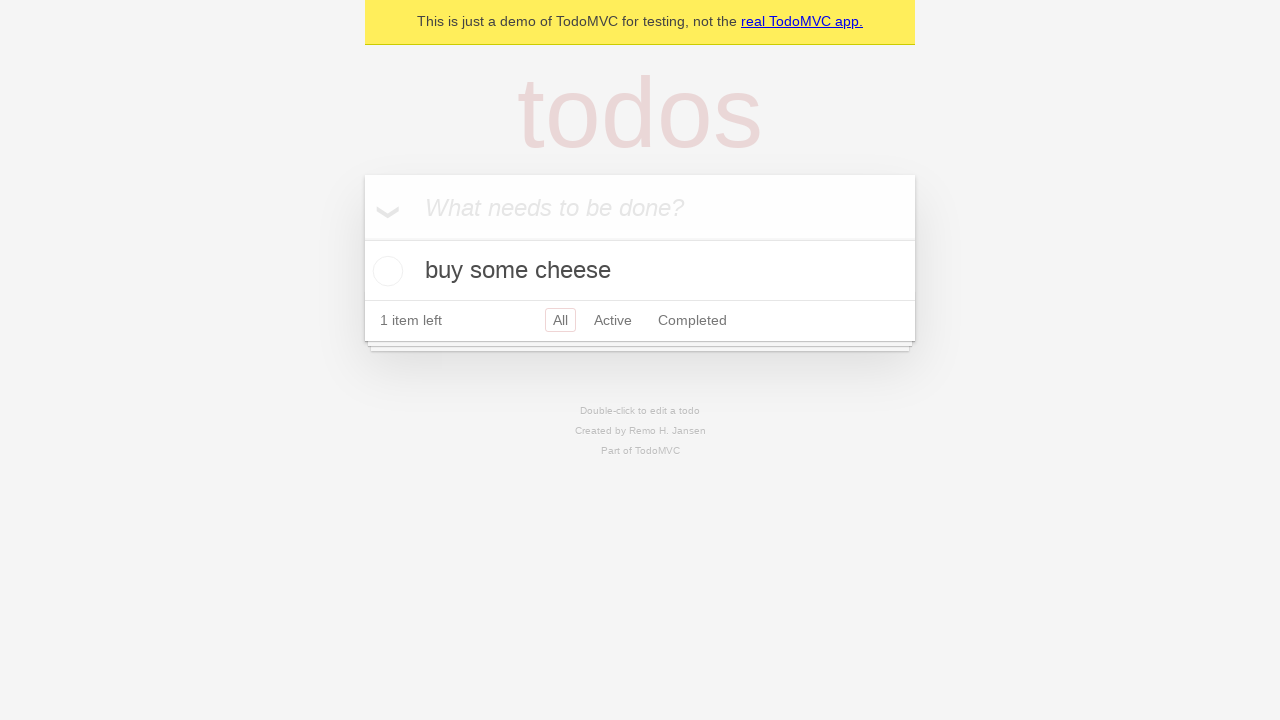

Filled second todo input with 'feed the cat' on internal:attr=[placeholder="What needs to be done?"i]
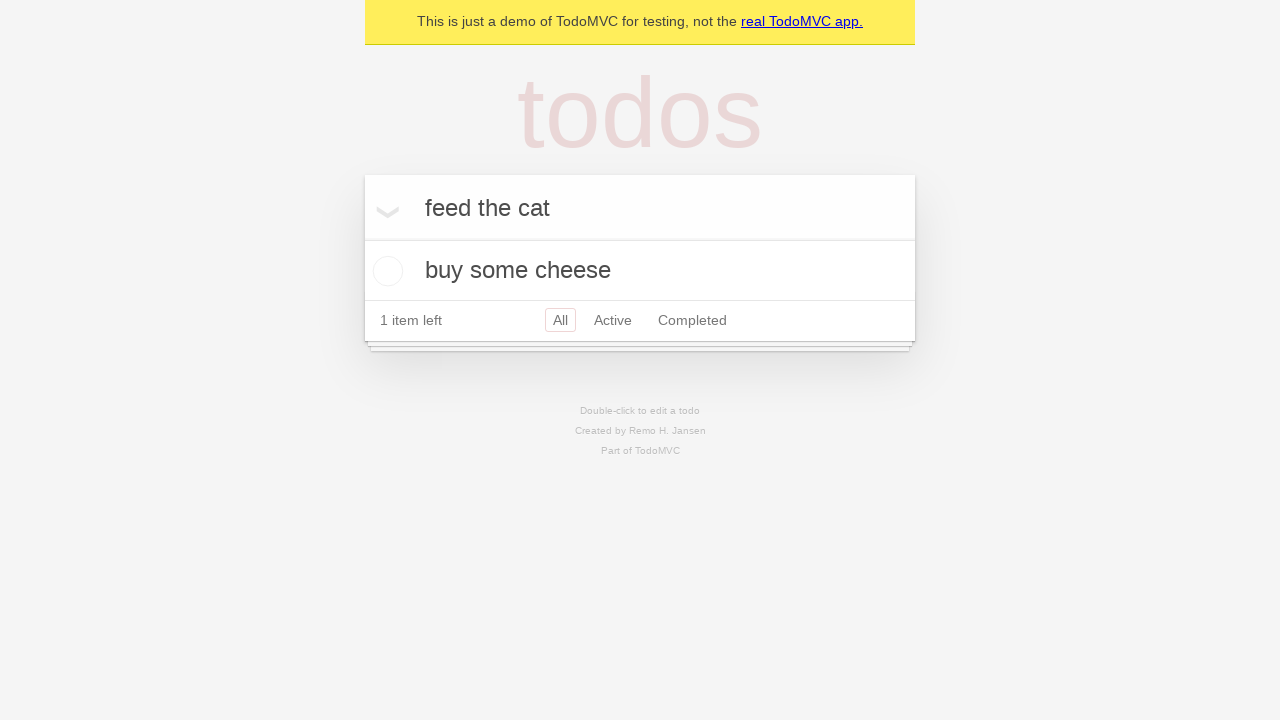

Pressed Enter to add second todo item on internal:attr=[placeholder="What needs to be done?"i]
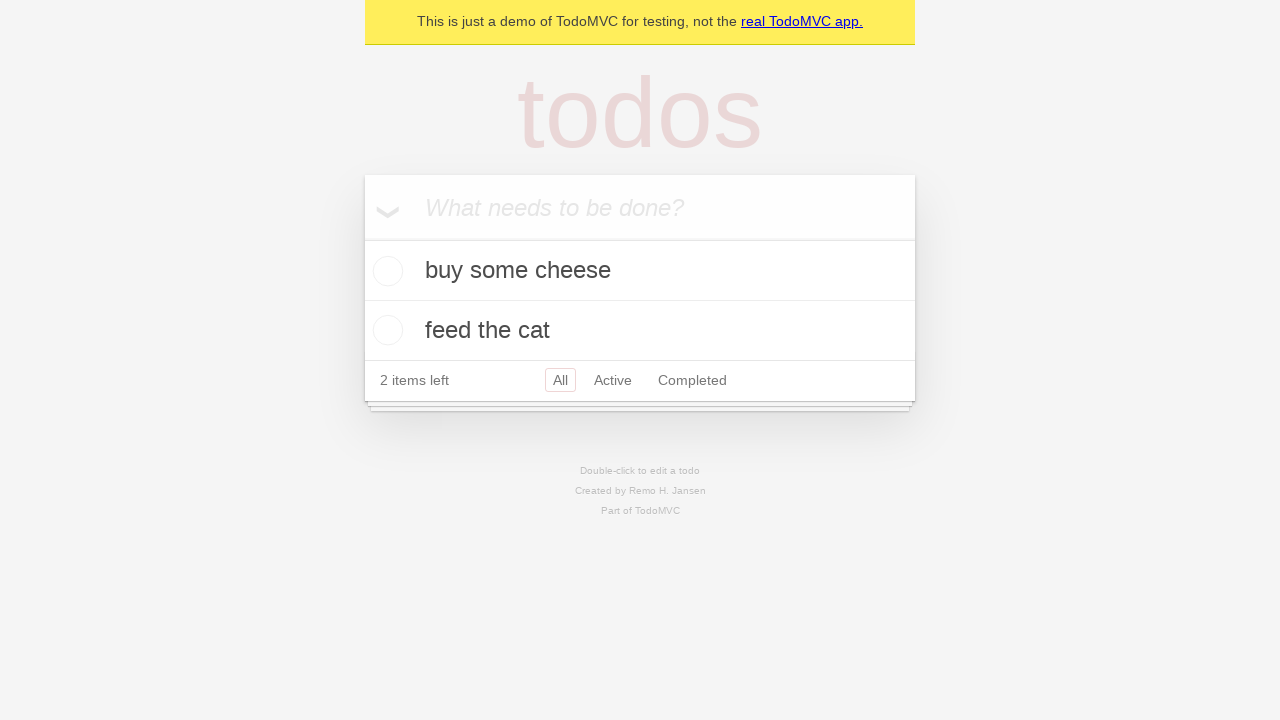

Verified that both todo items are stored in localStorage
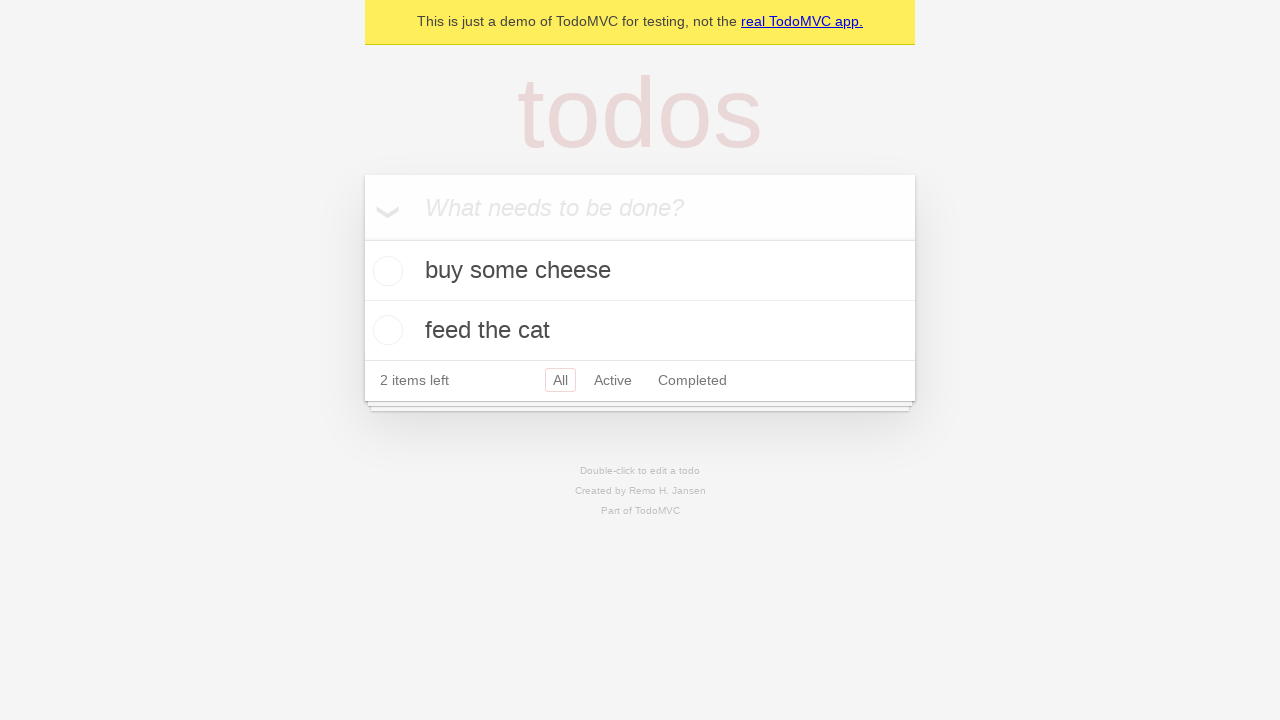

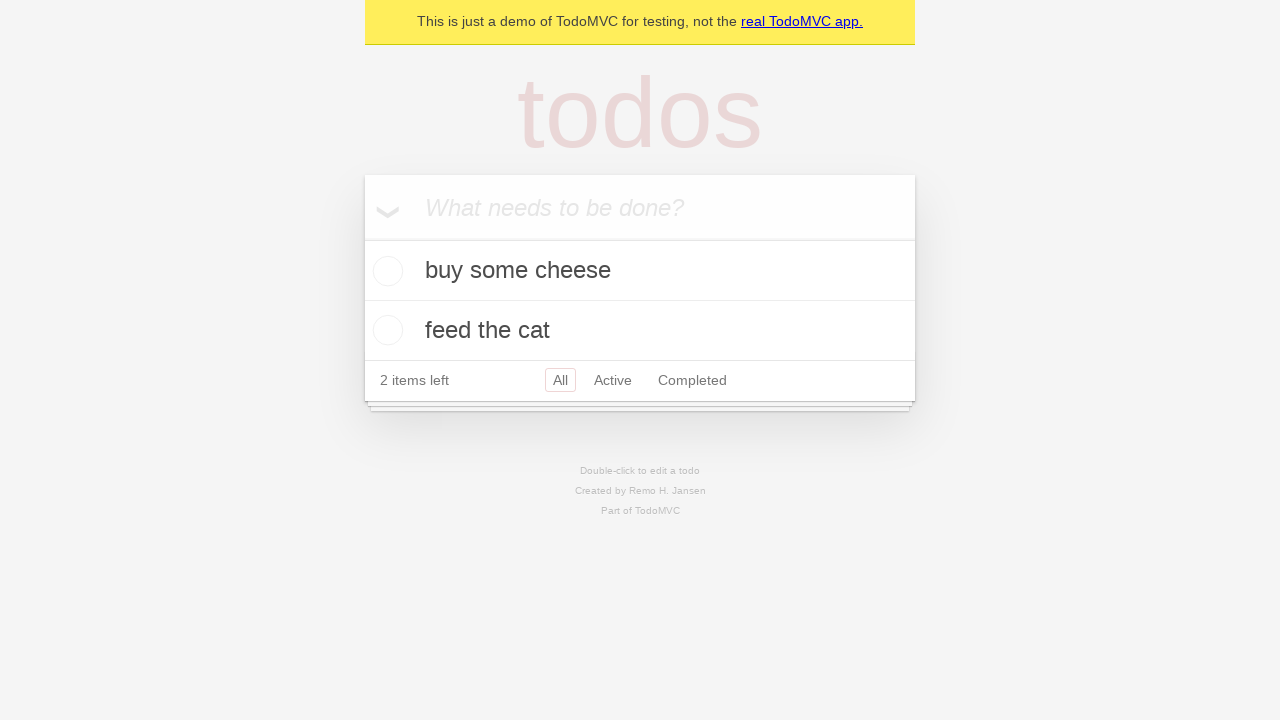